Navigates to the Playwright documentation homepage, verifies the page title contains "Playwright", then clicks on the installation link and verifies navigation to the Installation page.

Starting URL: https://playwright.dev

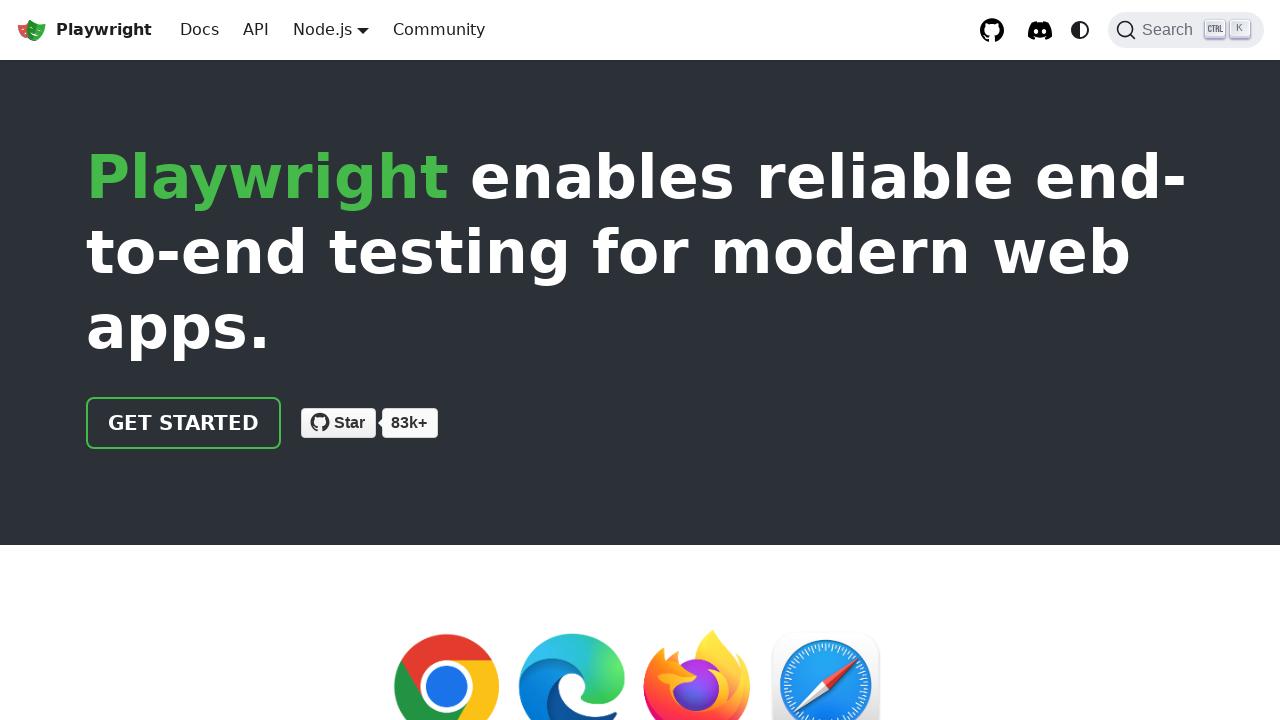

Verified page title contains 'Playwright'
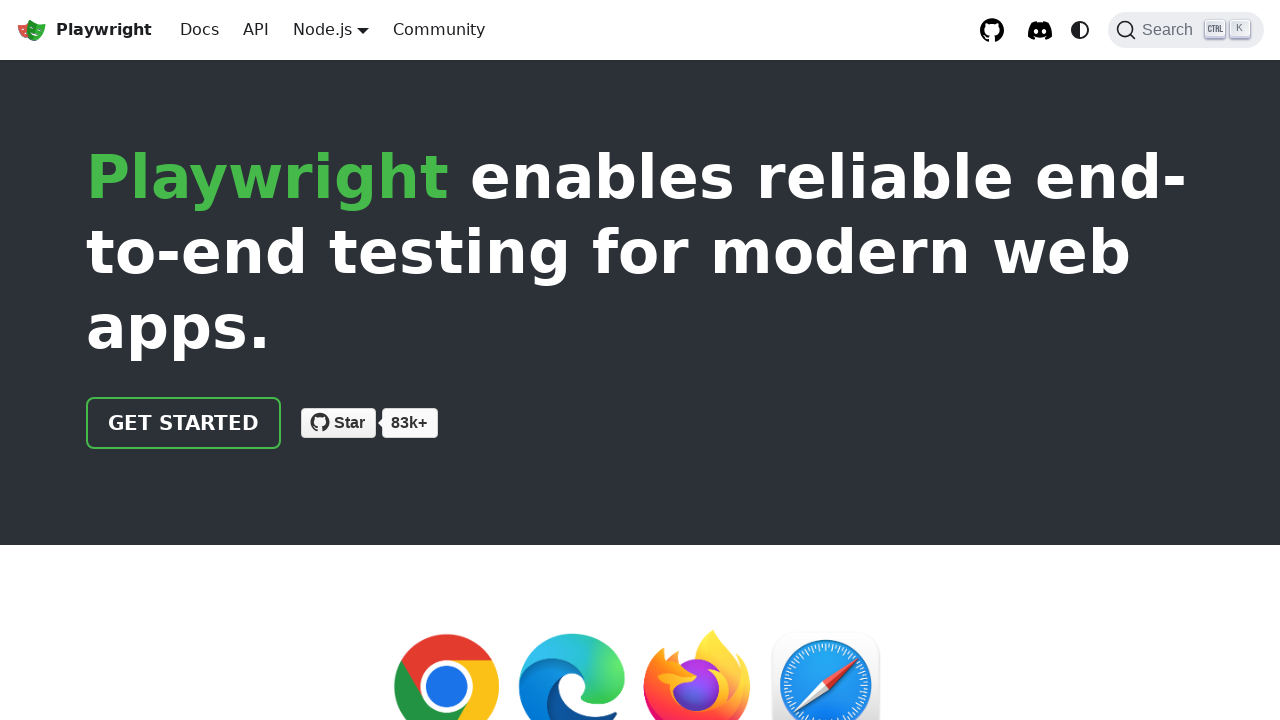

Clicked on the installation/docs link in the header at (184, 423) on xpath=//html/body/div/div[2]/header/div/div/a
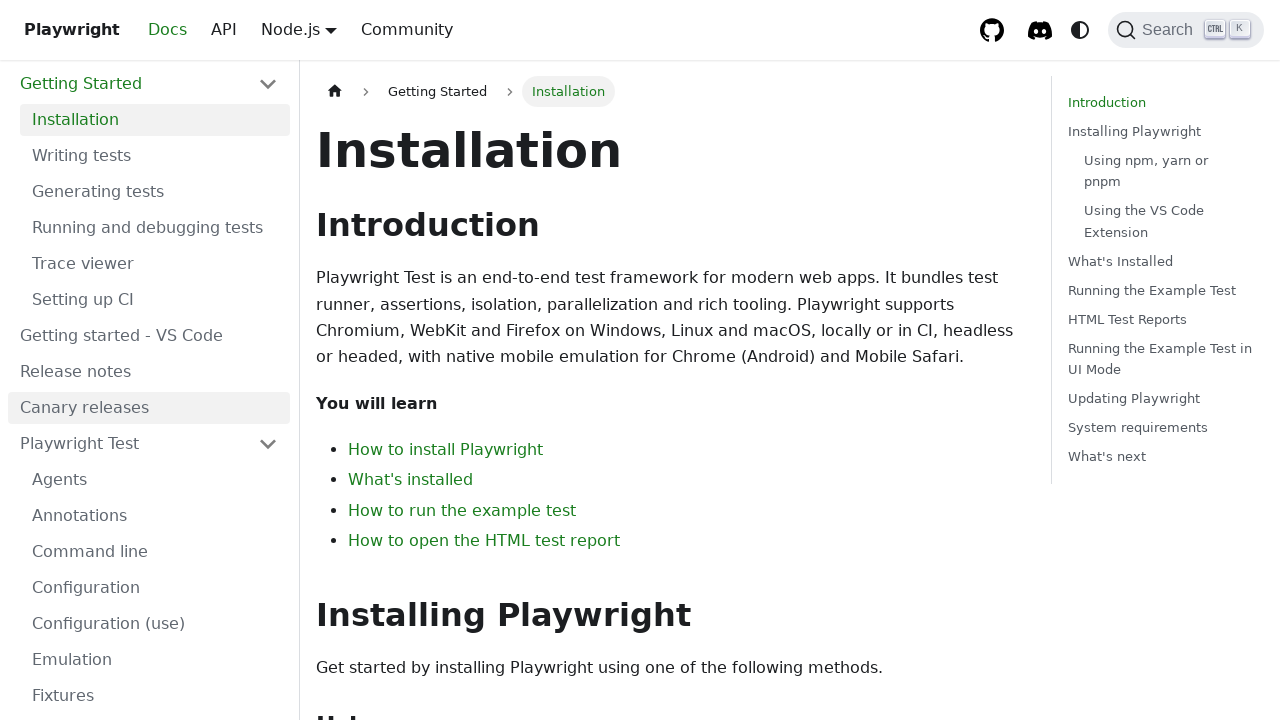

Verified navigation to Installation page by checking title
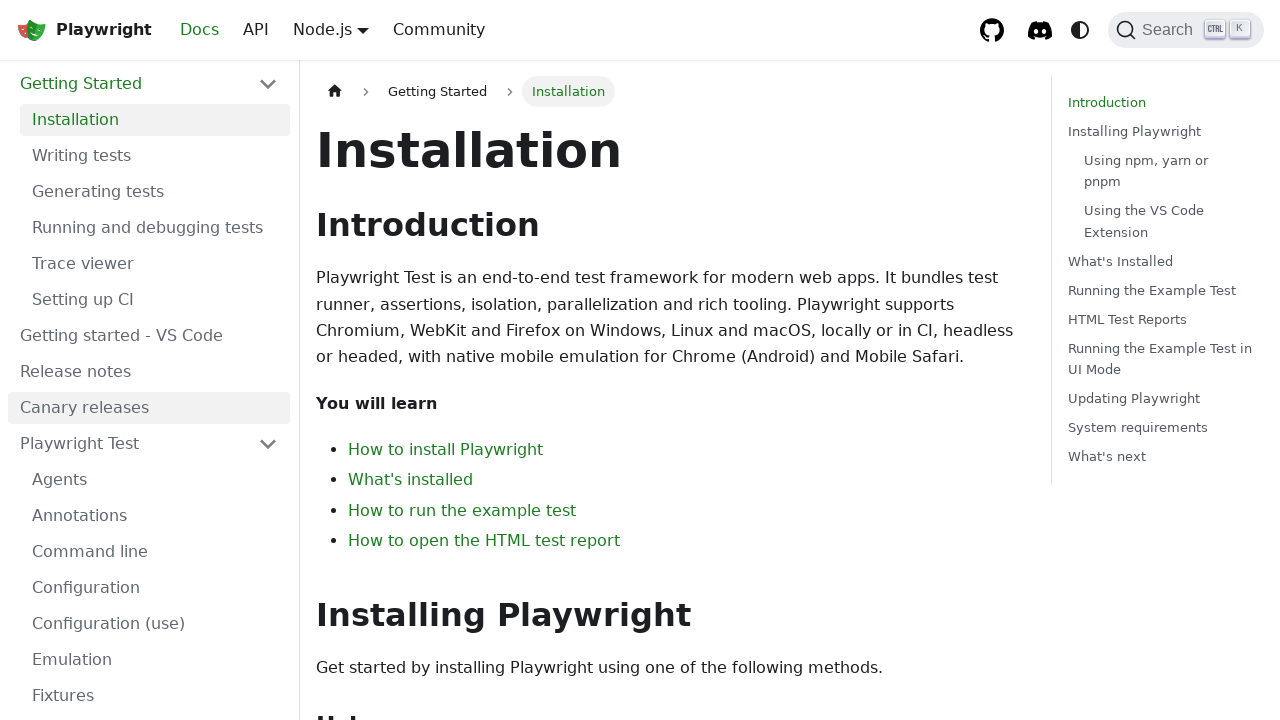

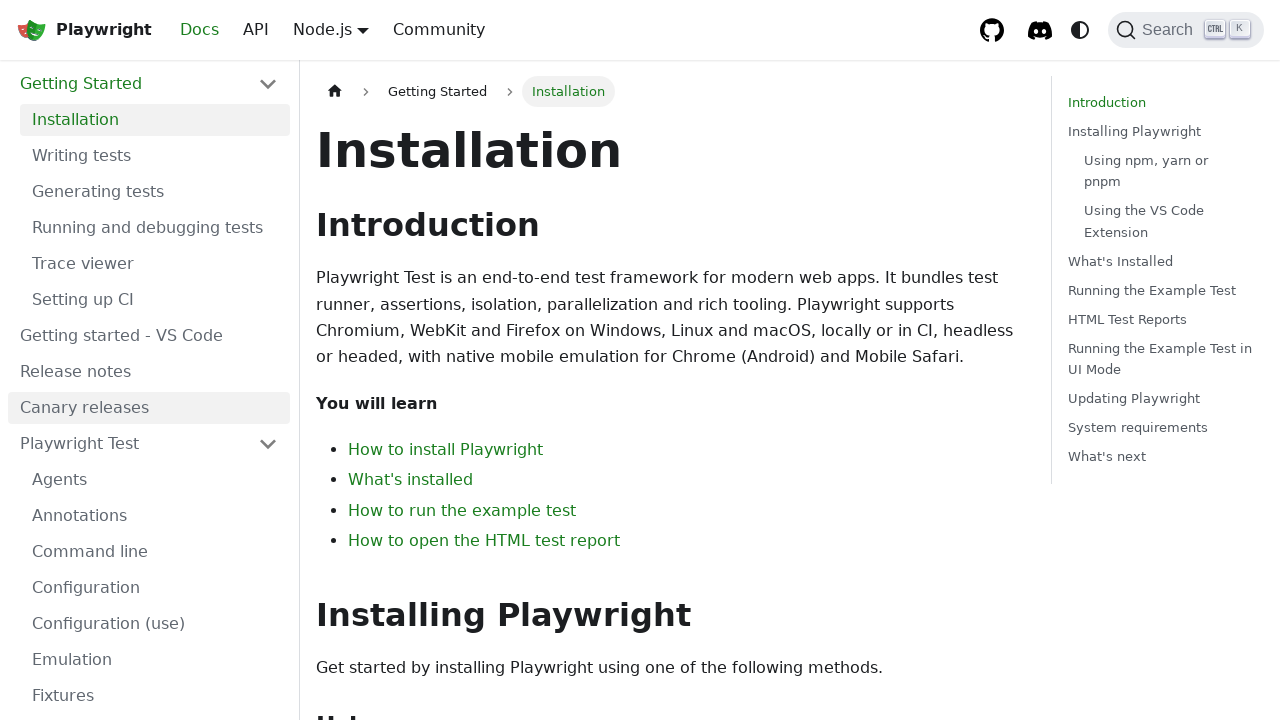